Tests window management by opening multiple browser windows through a link, switching between them, and closing specific windows based on their title

Starting URL: https://opensource-demo.orangehrmlive.com/

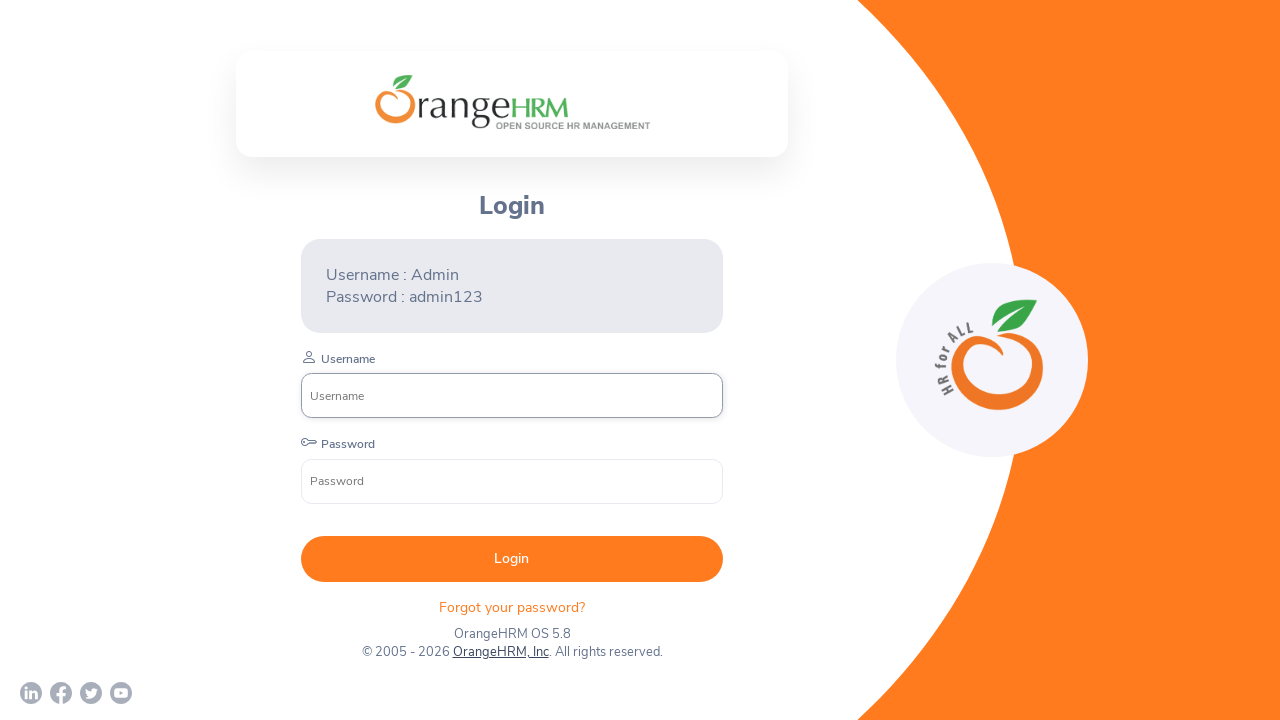

Stored initial page context
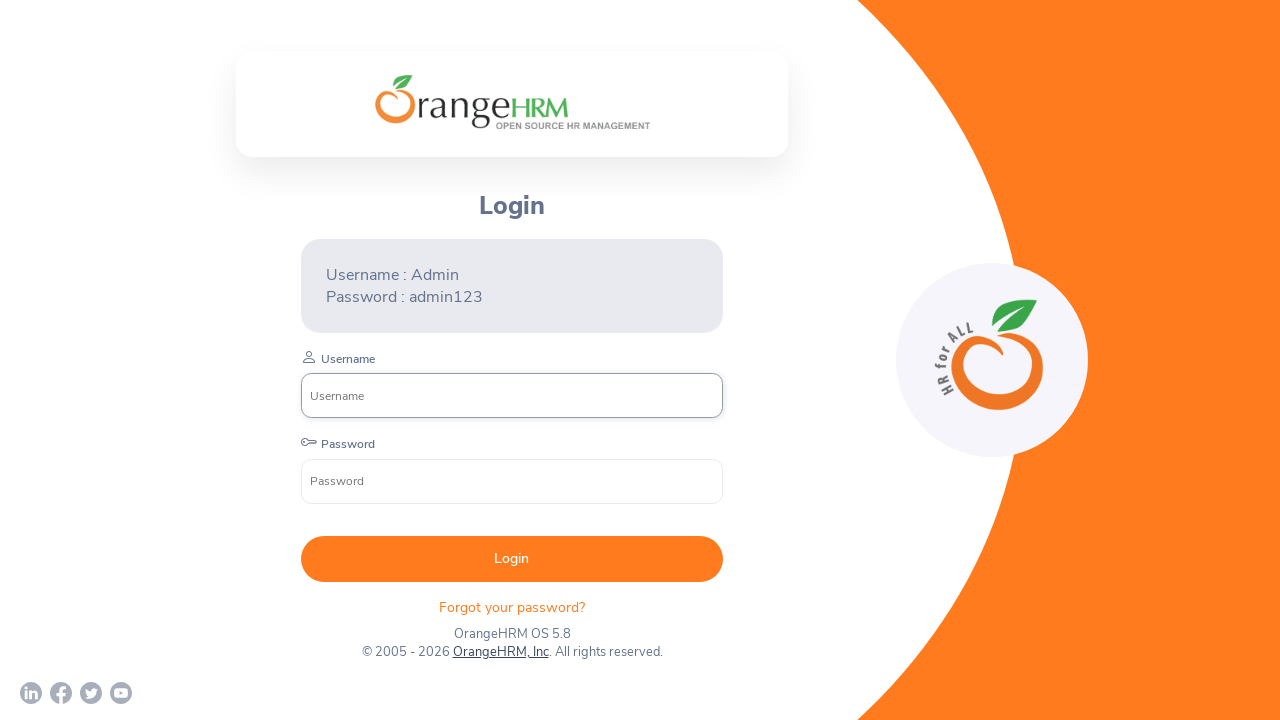

Clicked OrangeHRM, Inc link to open first popup window at (500, 652) on xpath=//a[normalize-space()='OrangeHRM, Inc']
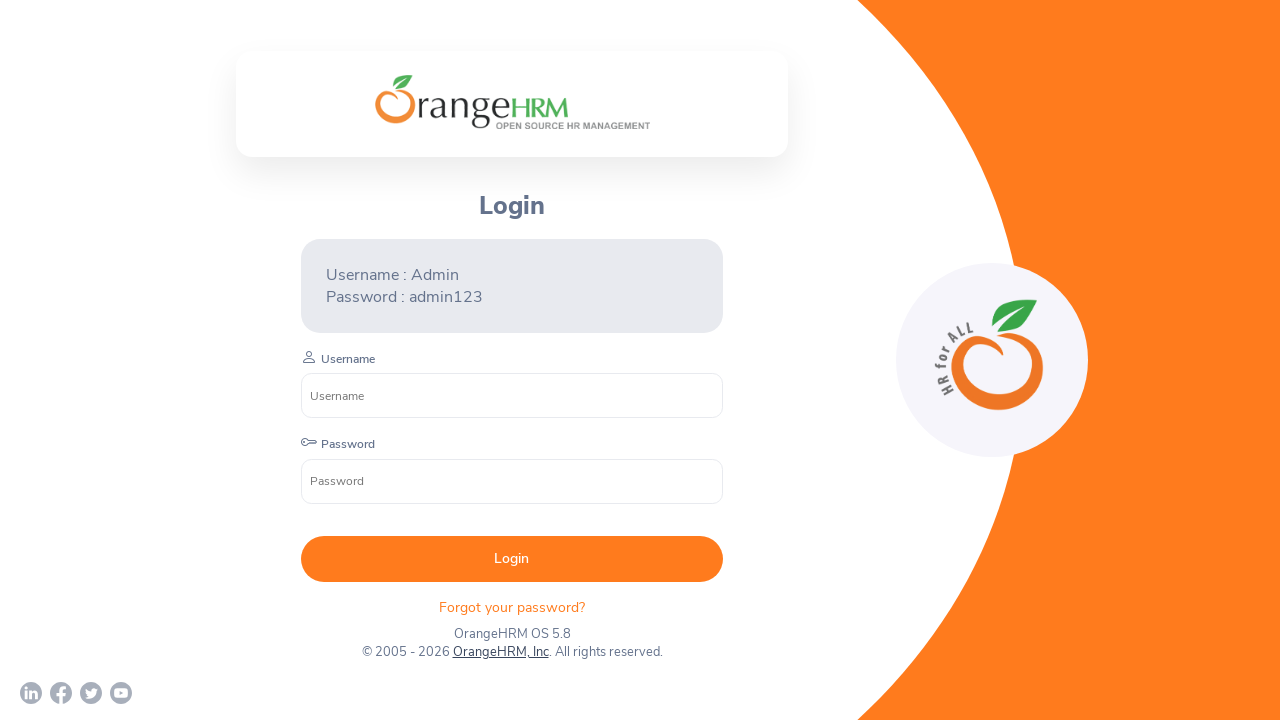

First popup window opened and captured
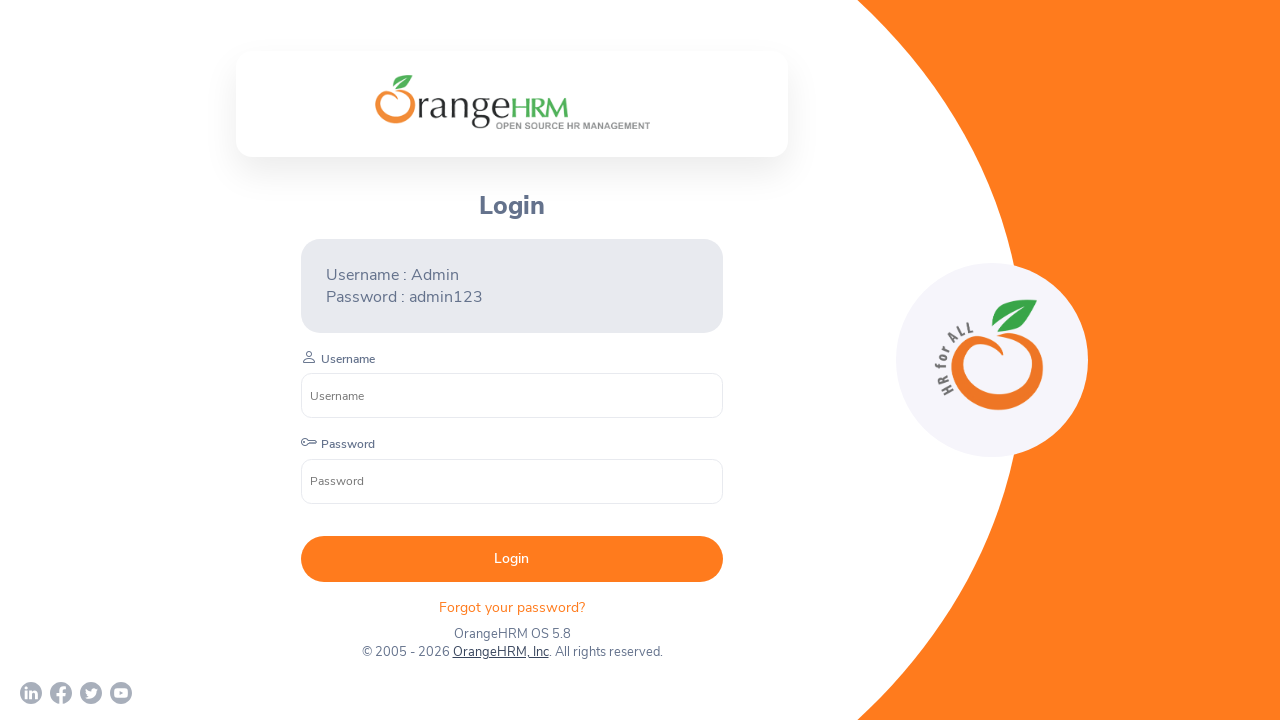

Clicked OrangeHRM, Inc link to open popup window 2 at (500, 652) on xpath=//a[normalize-space()='OrangeHRM, Inc']
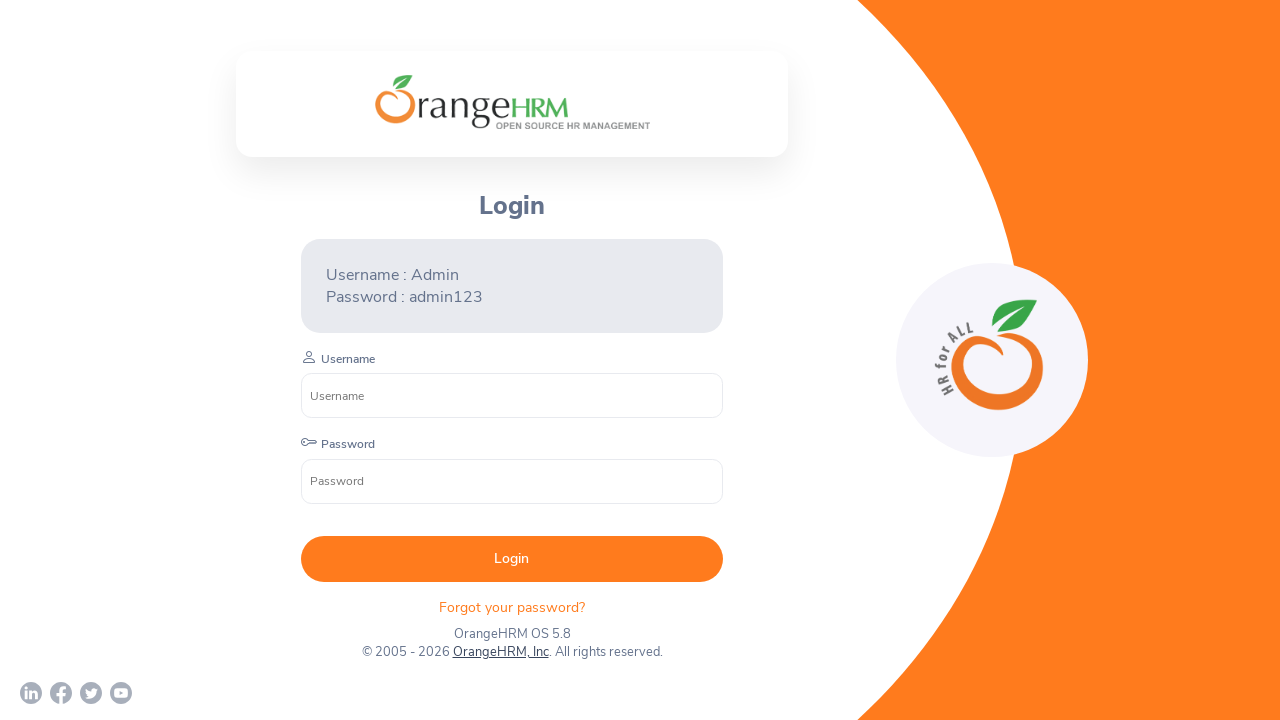

Clicked OrangeHRM, Inc link to open popup window 3 at (500, 652) on xpath=//a[normalize-space()='OrangeHRM, Inc']
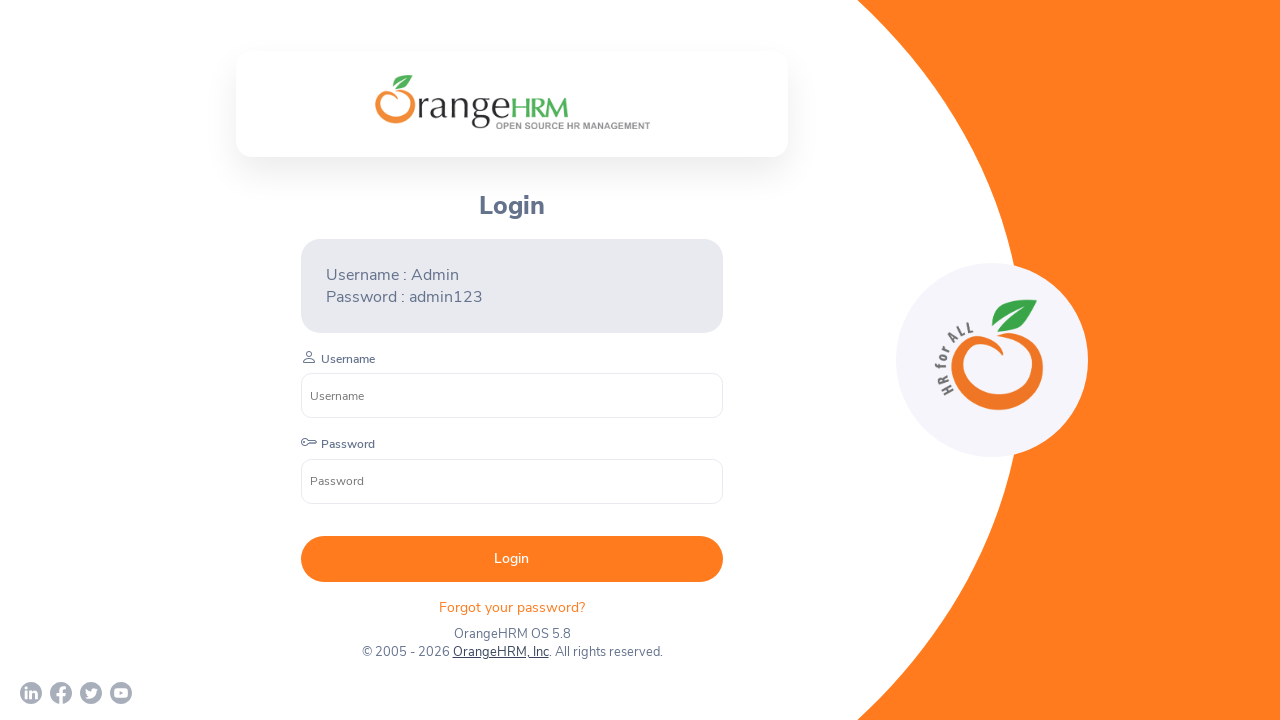

Clicked OrangeHRM, Inc link to open popup window 4 at (500, 652) on xpath=//a[normalize-space()='OrangeHRM, Inc']
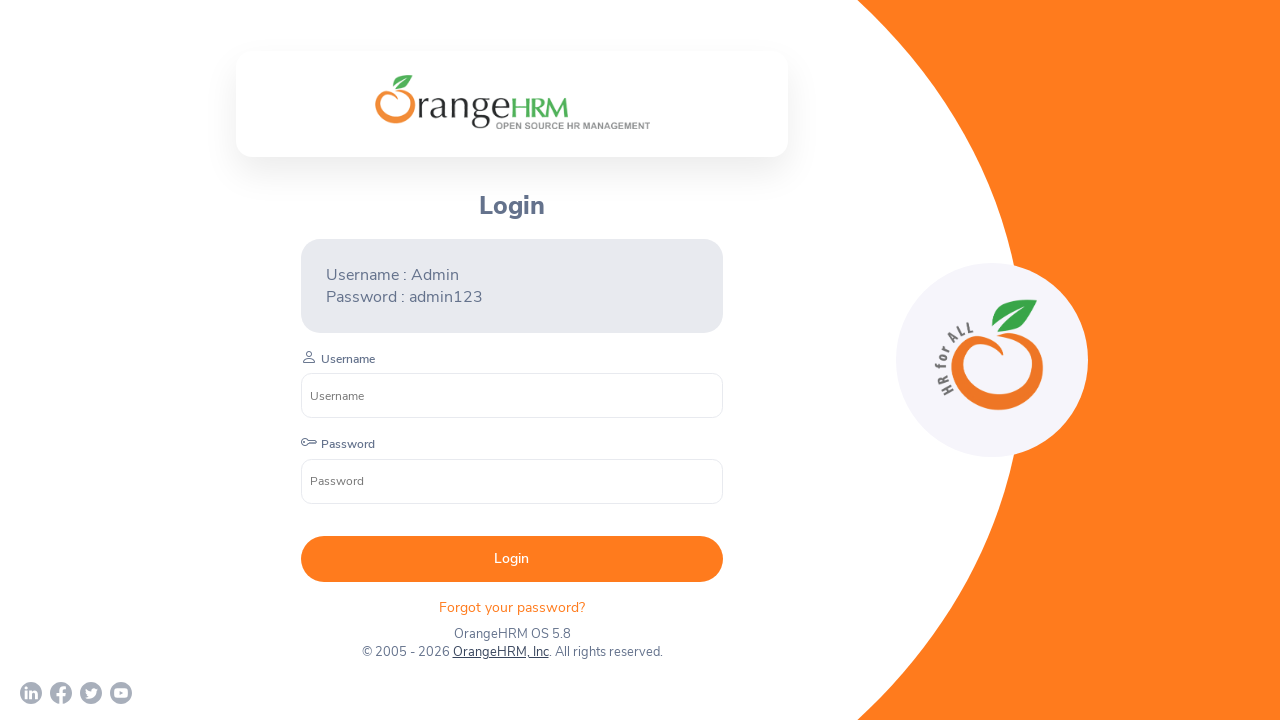

Retrieved all pages in context - total 5 pages
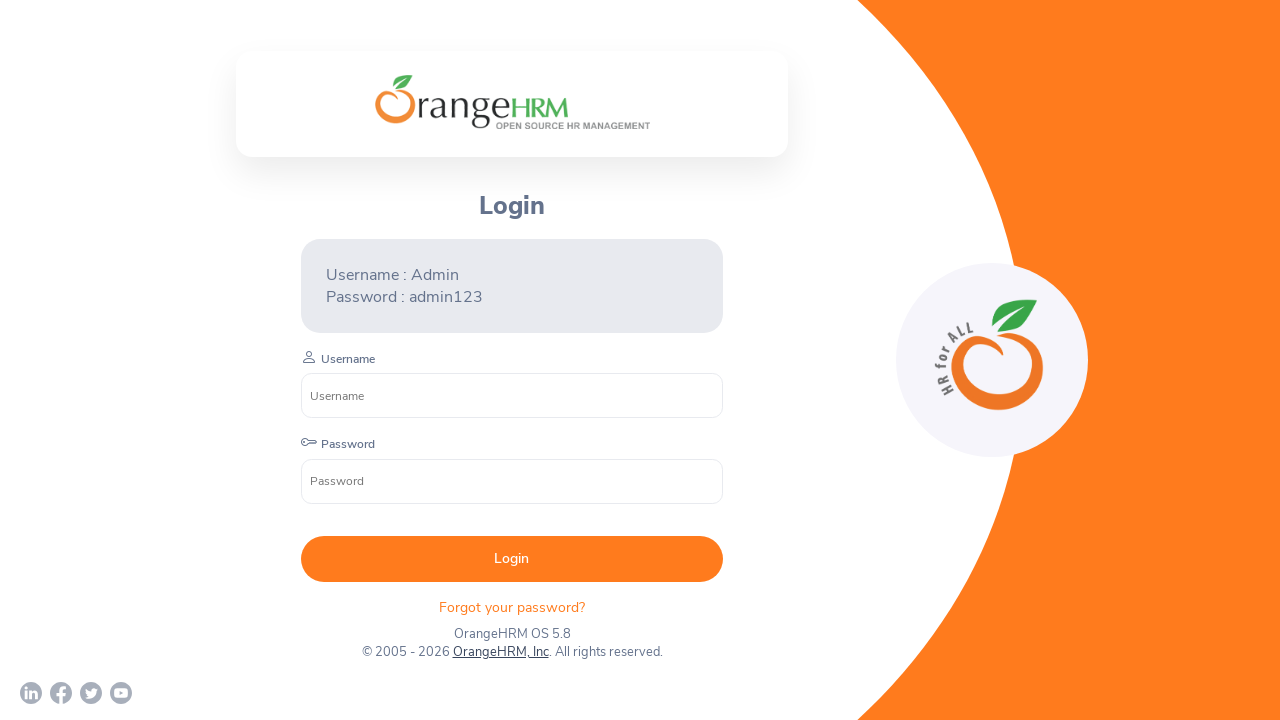

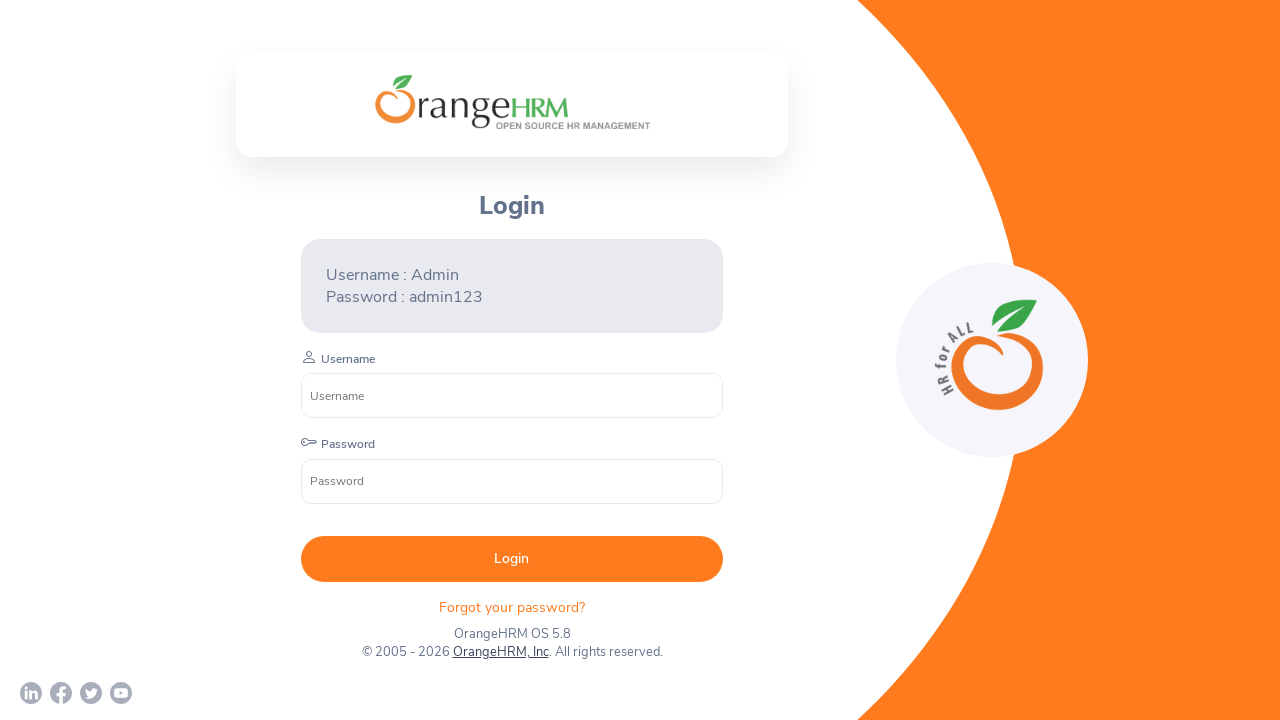